Tests basic browser navigation functionality including clicking a login button, navigating back/forward, and refreshing the page

Starting URL: https://anhtester.com

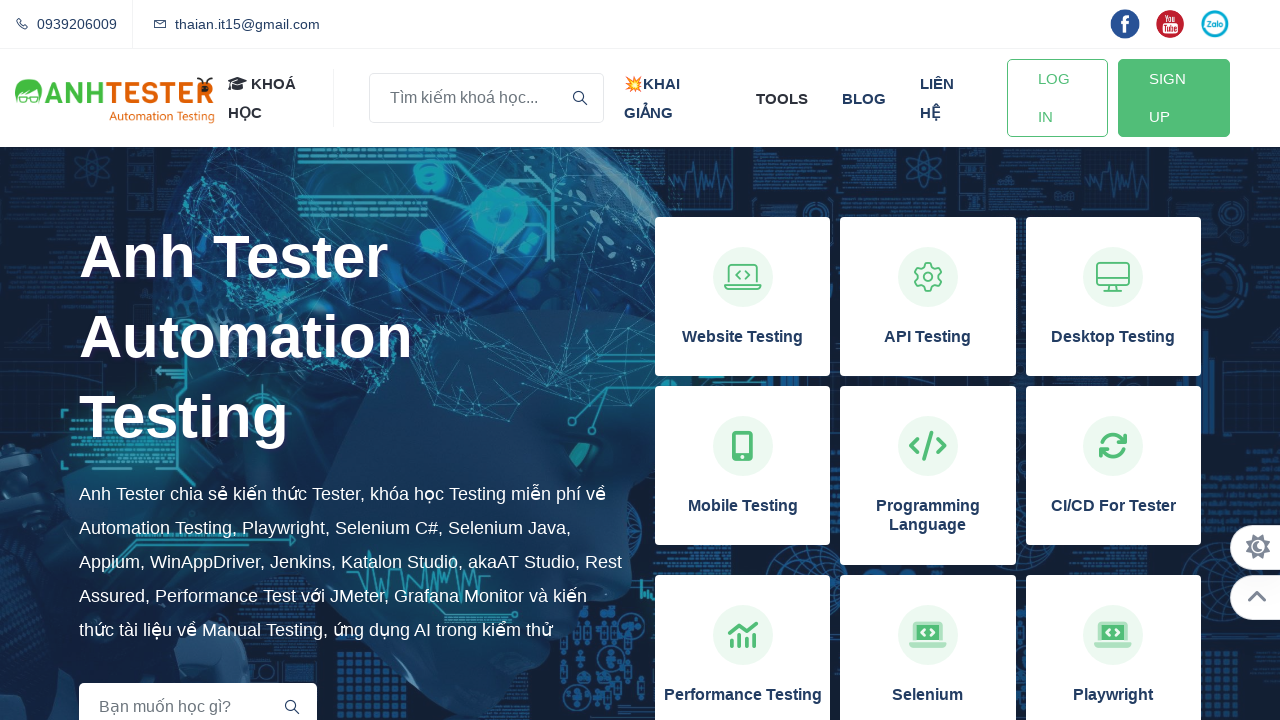

Clicked login button at (1057, 98) on #btn-login
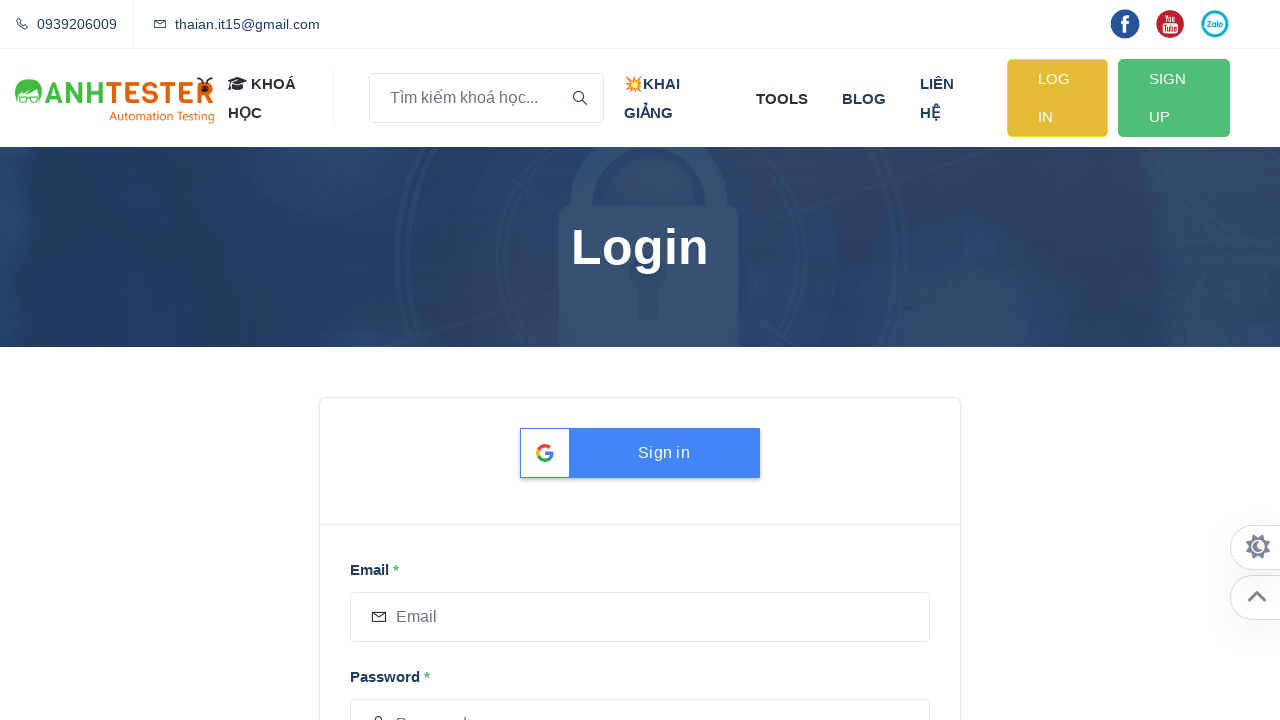

Navigated back to previous page
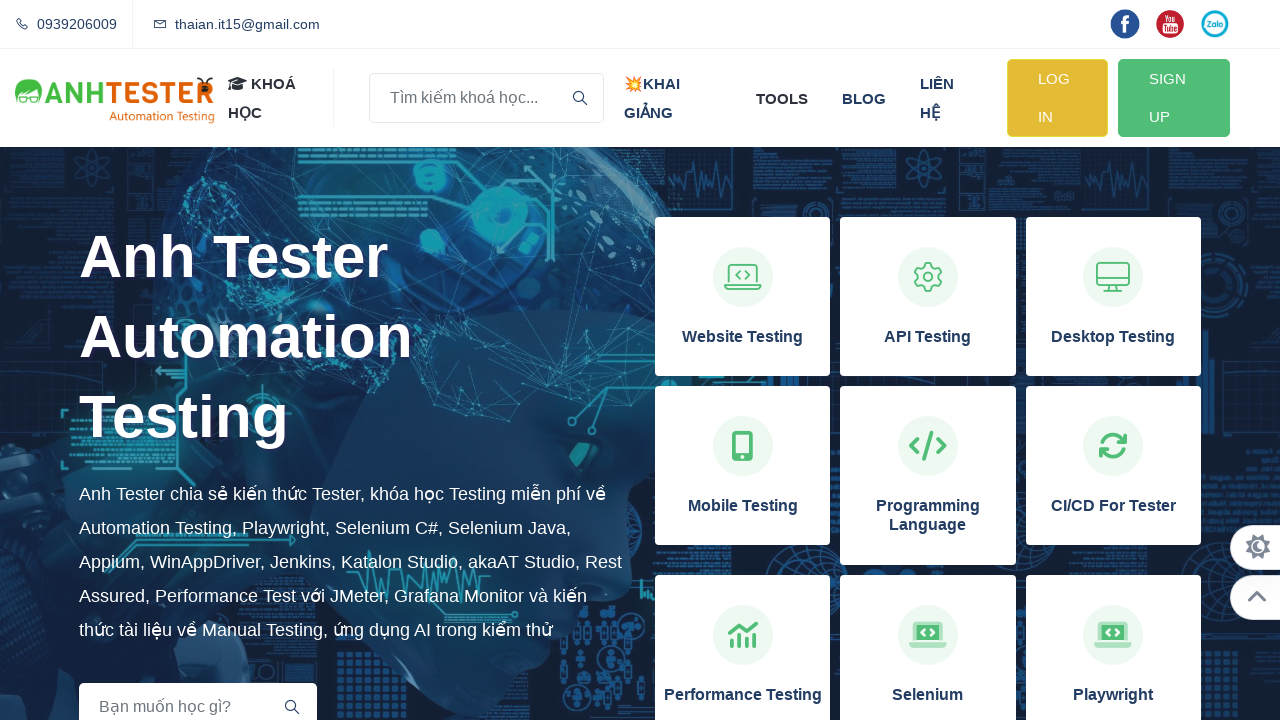

Navigated forward to login page
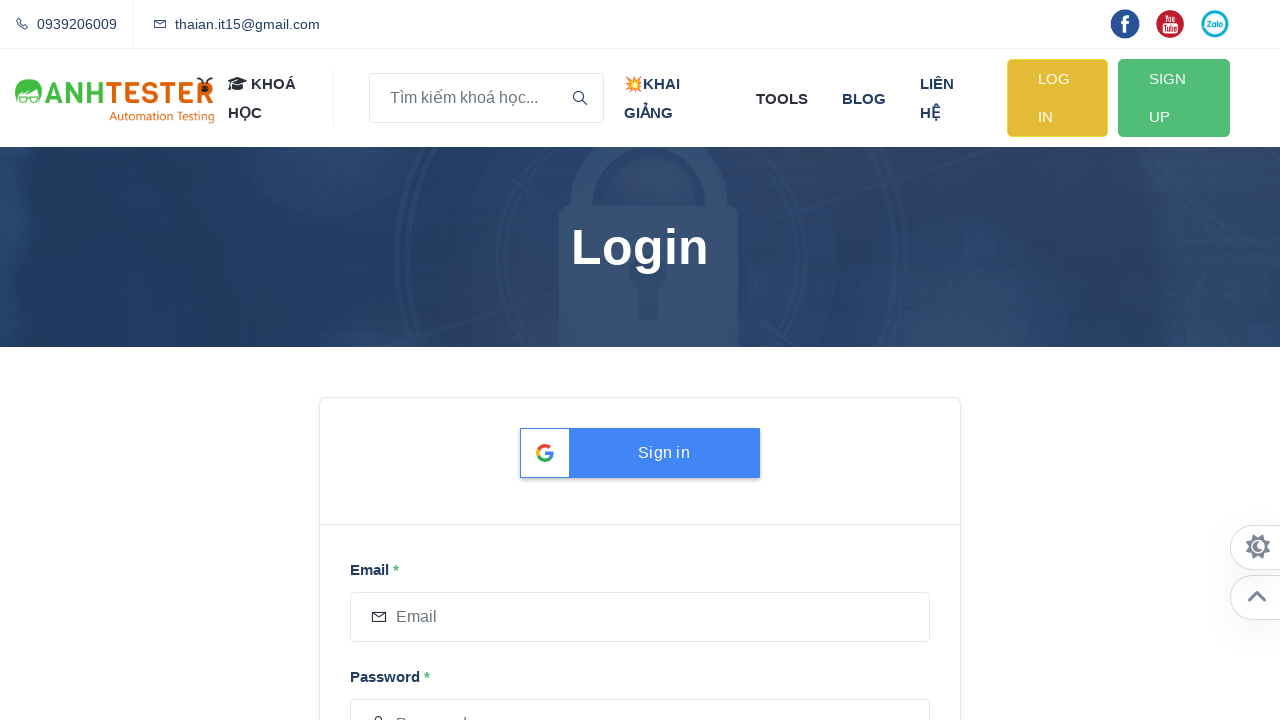

Refreshed the current page
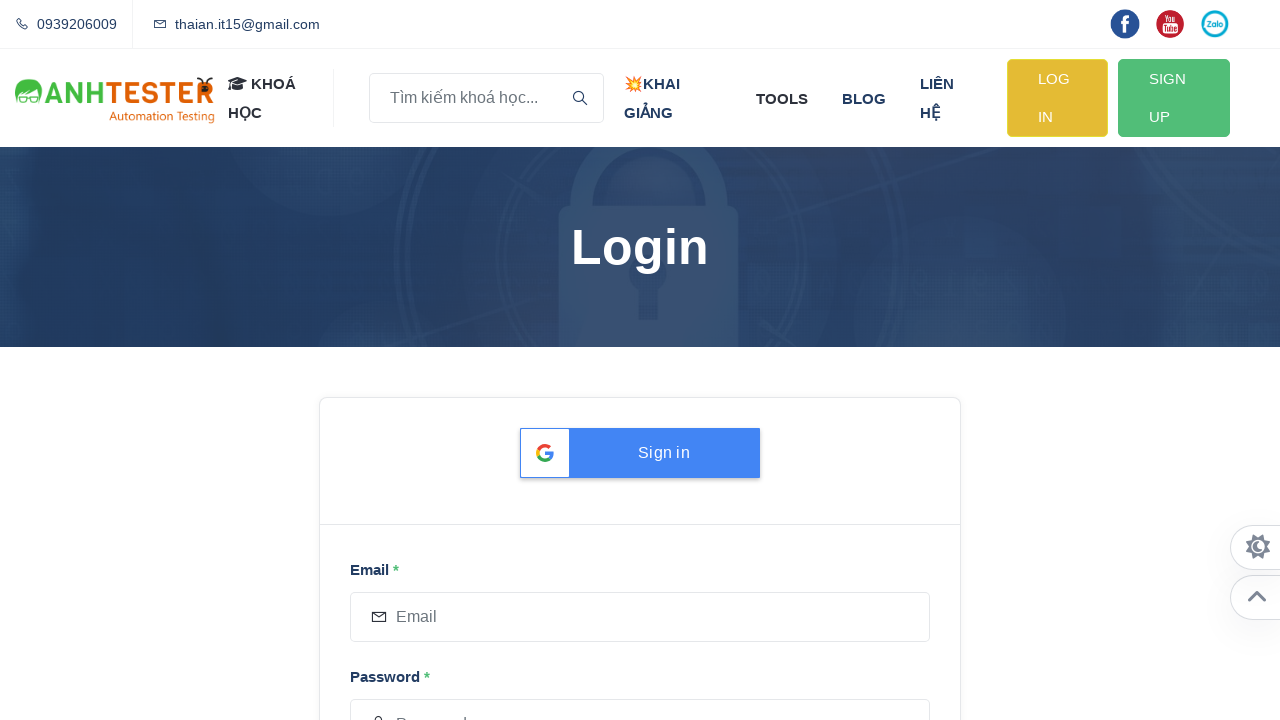

Verified page contains 'Login | Anh Tester Blog'
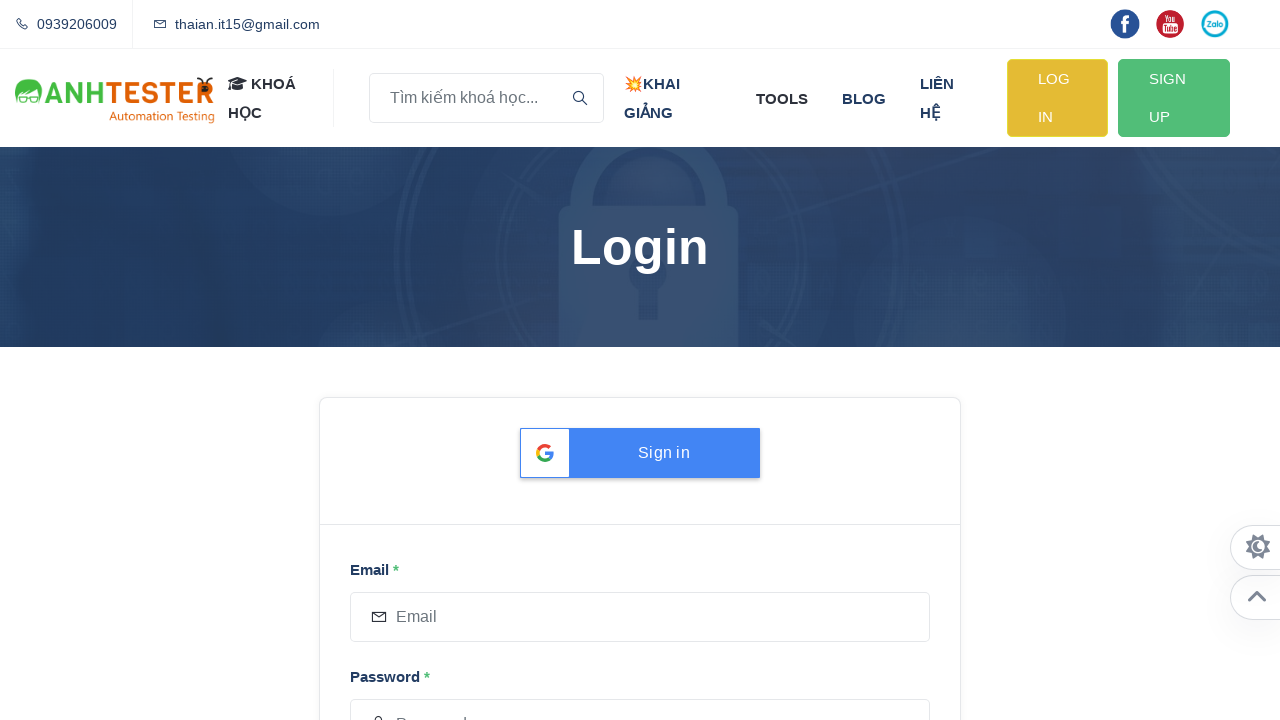

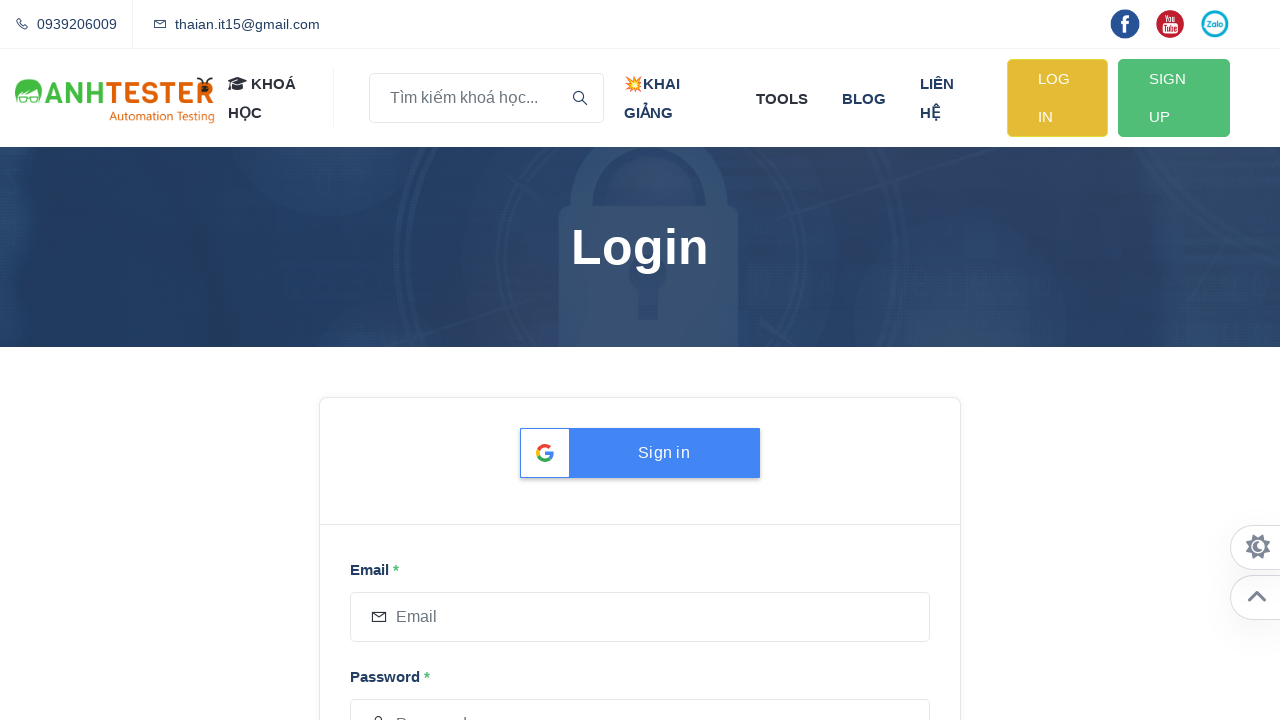